Navigates to the Selenium official website and scrolls down to the News section heading using JavaScript scroll into view functionality.

Starting URL: https://www.selenium.dev/

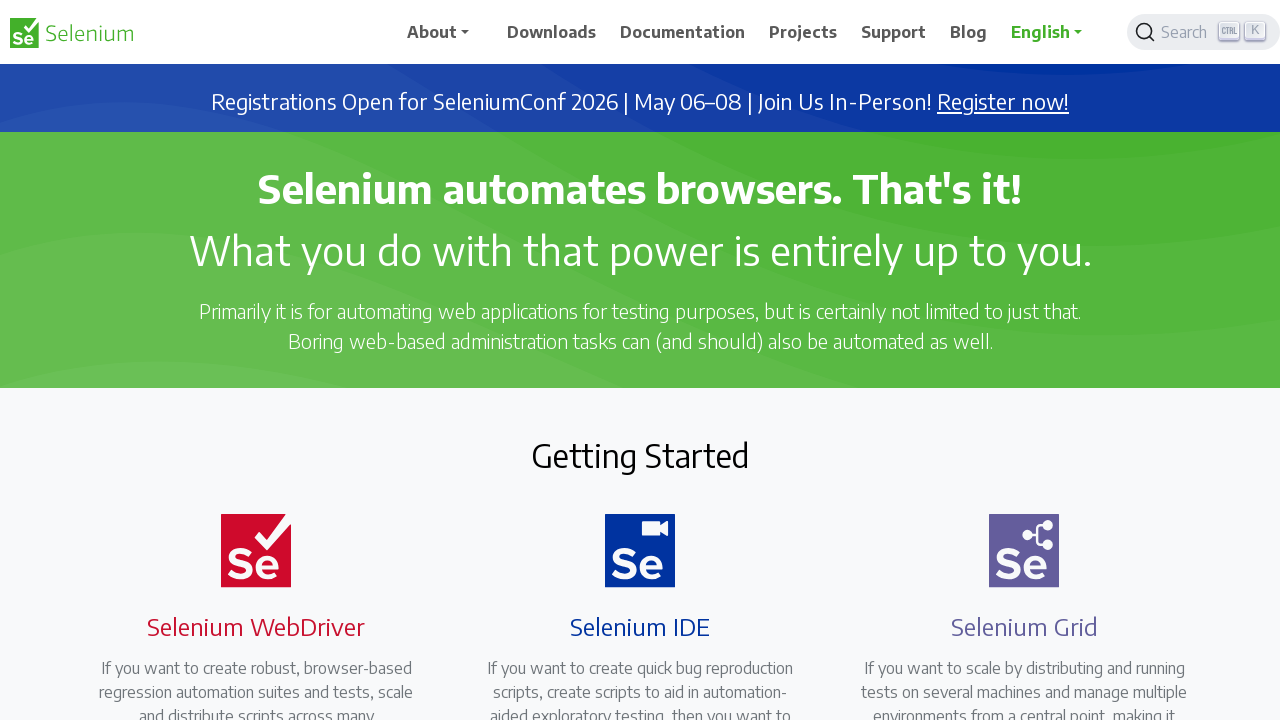

Navigated to Selenium official website
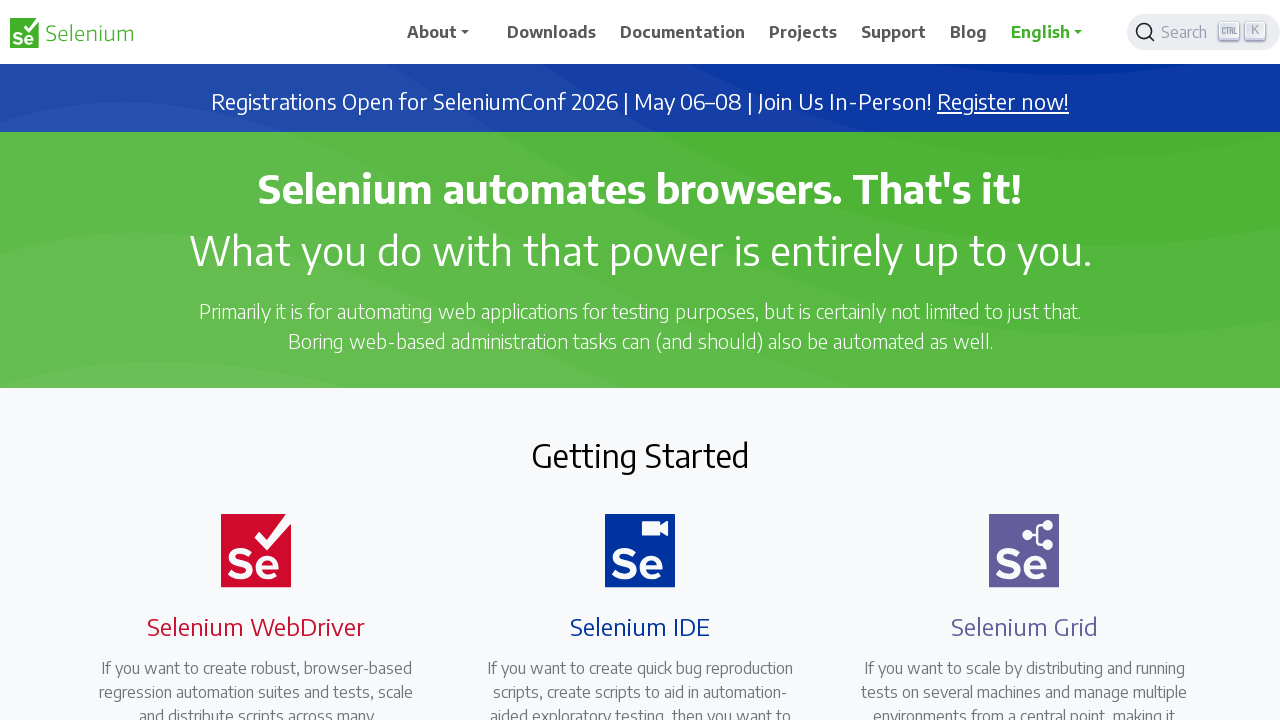

Located News section heading element
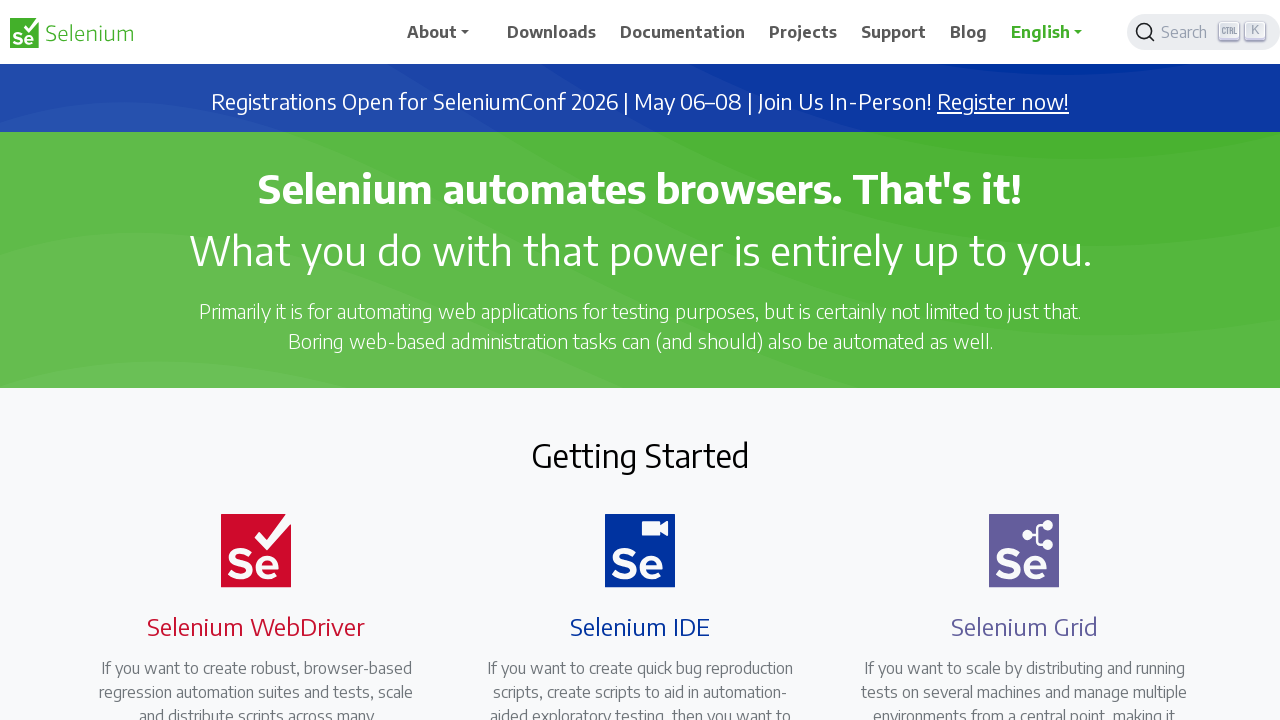

Scrolled News section heading into view using JavaScript scroll into view functionality
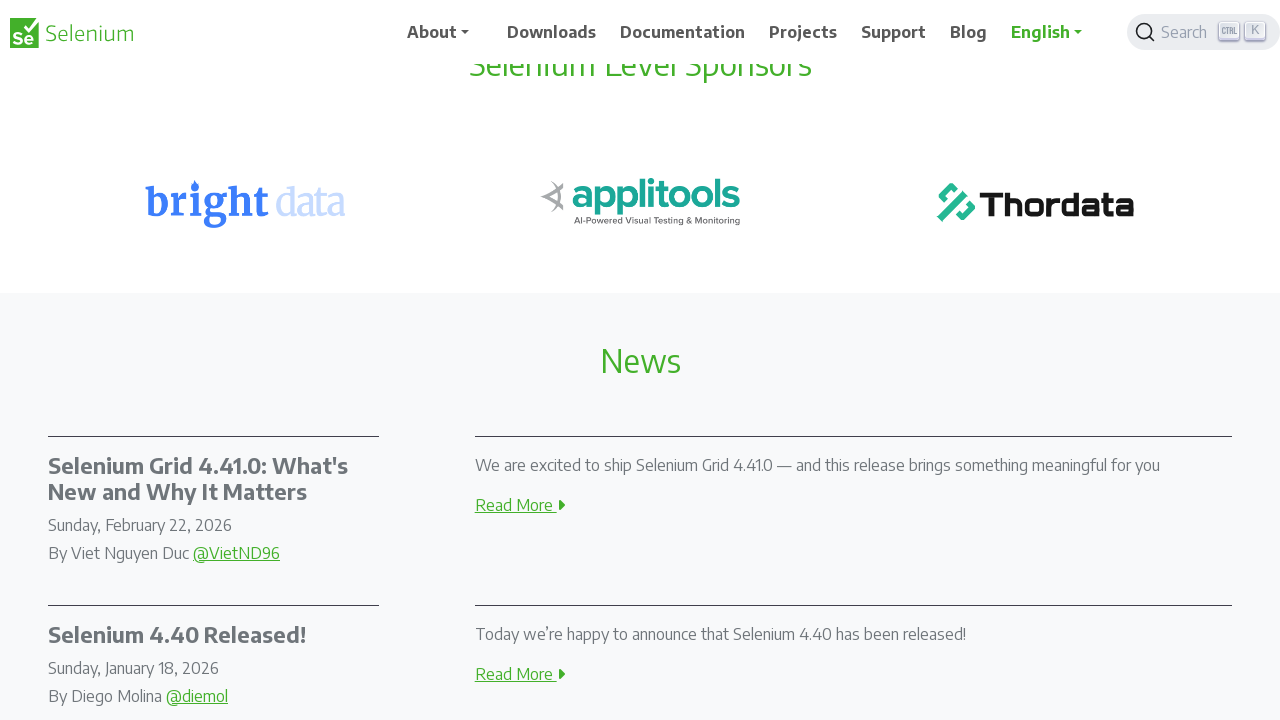

Confirmed News section heading is visible after scrolling
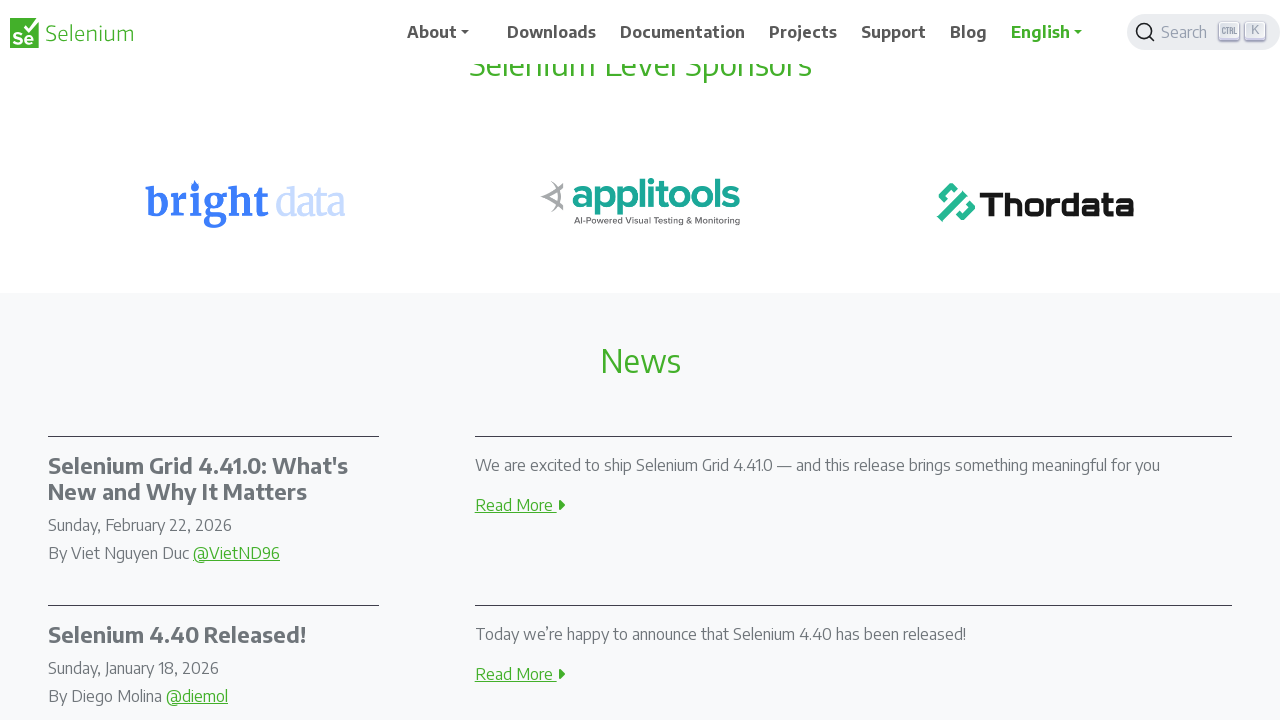

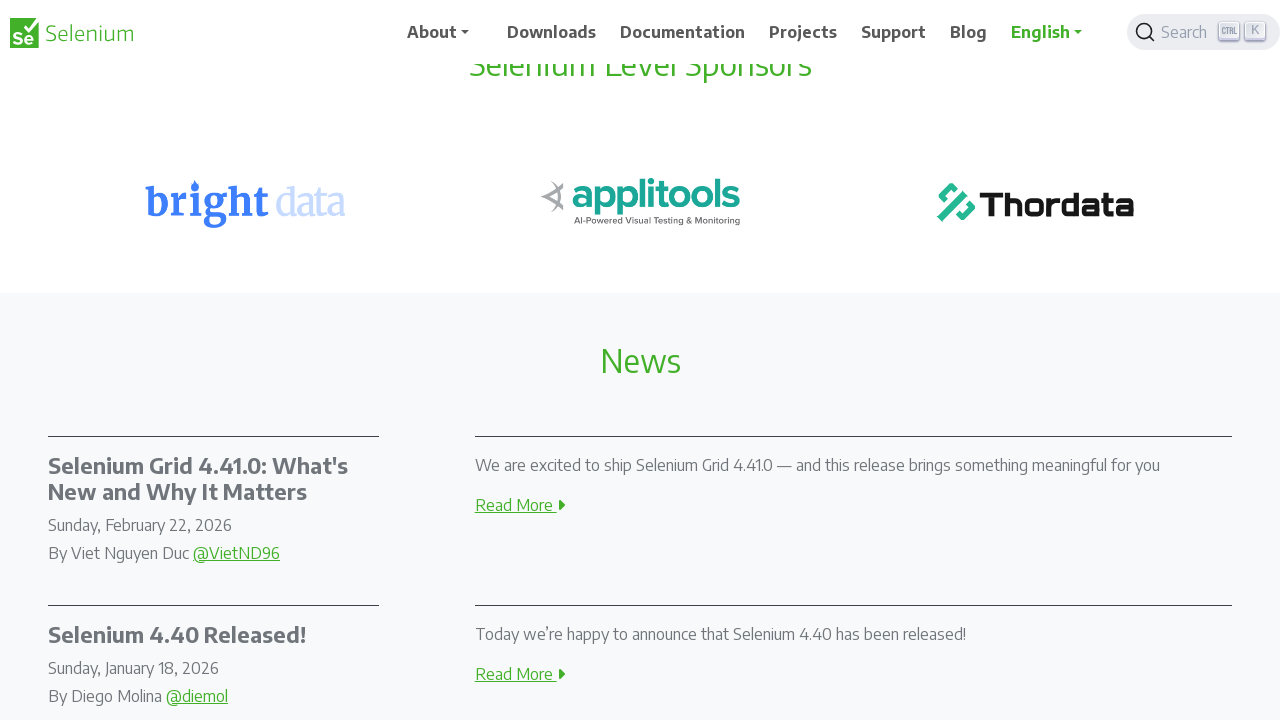